Navigates to the offers page and verifies that the web table with product data loads correctly by waiting for table rows to be present.

Starting URL: https://rahulshettyacademy.com/seleniumPractise/#/offers

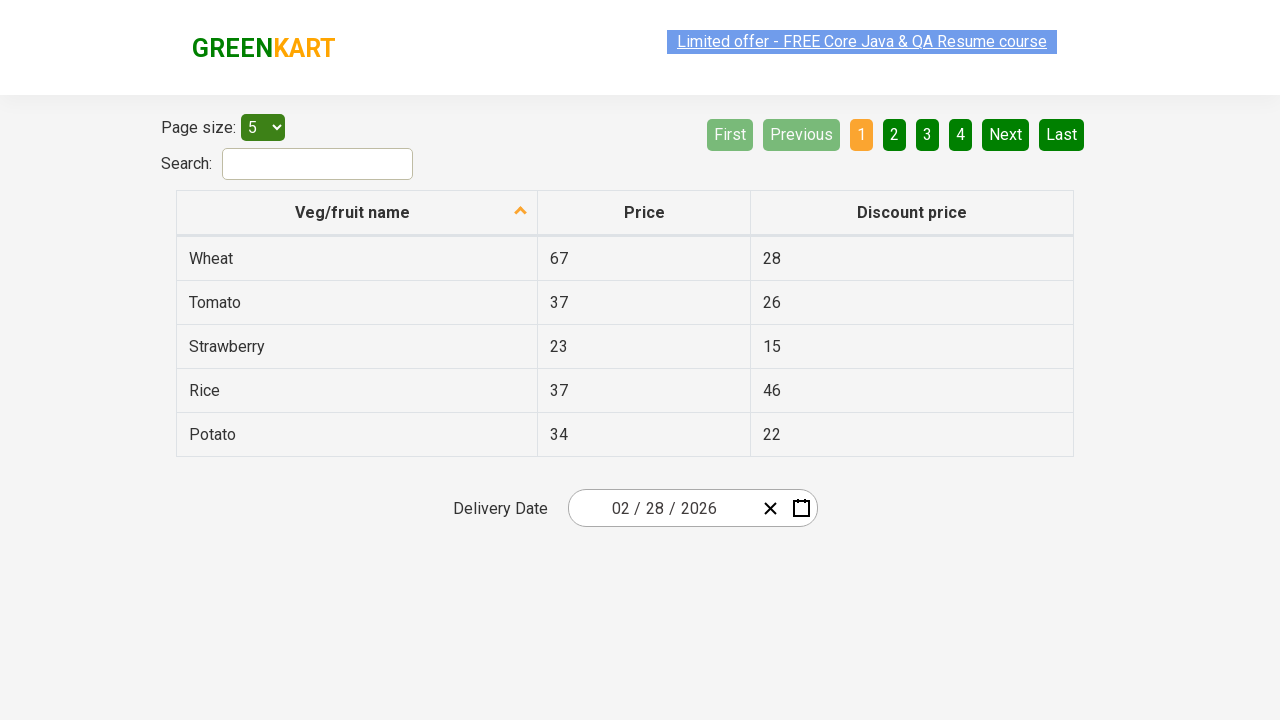

Navigated to offers page at https://rahulshettyacademy.com/seleniumPractise/#/offers
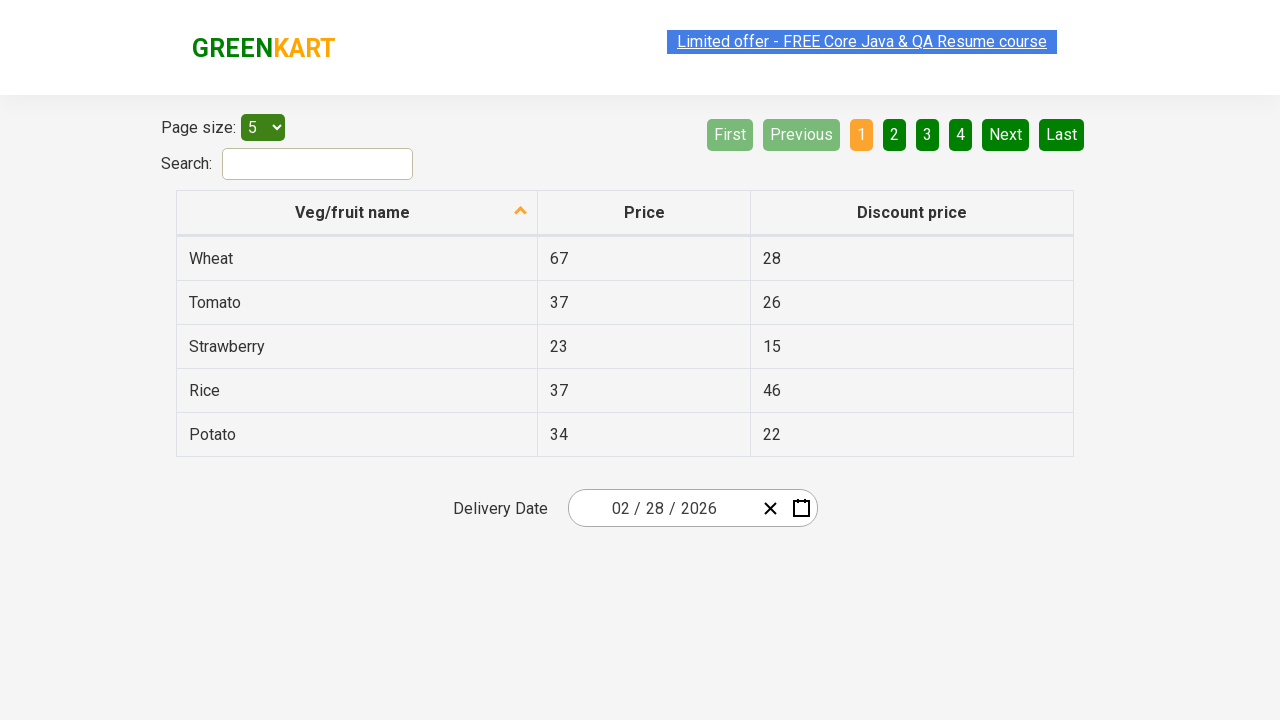

Web table rows loaded successfully
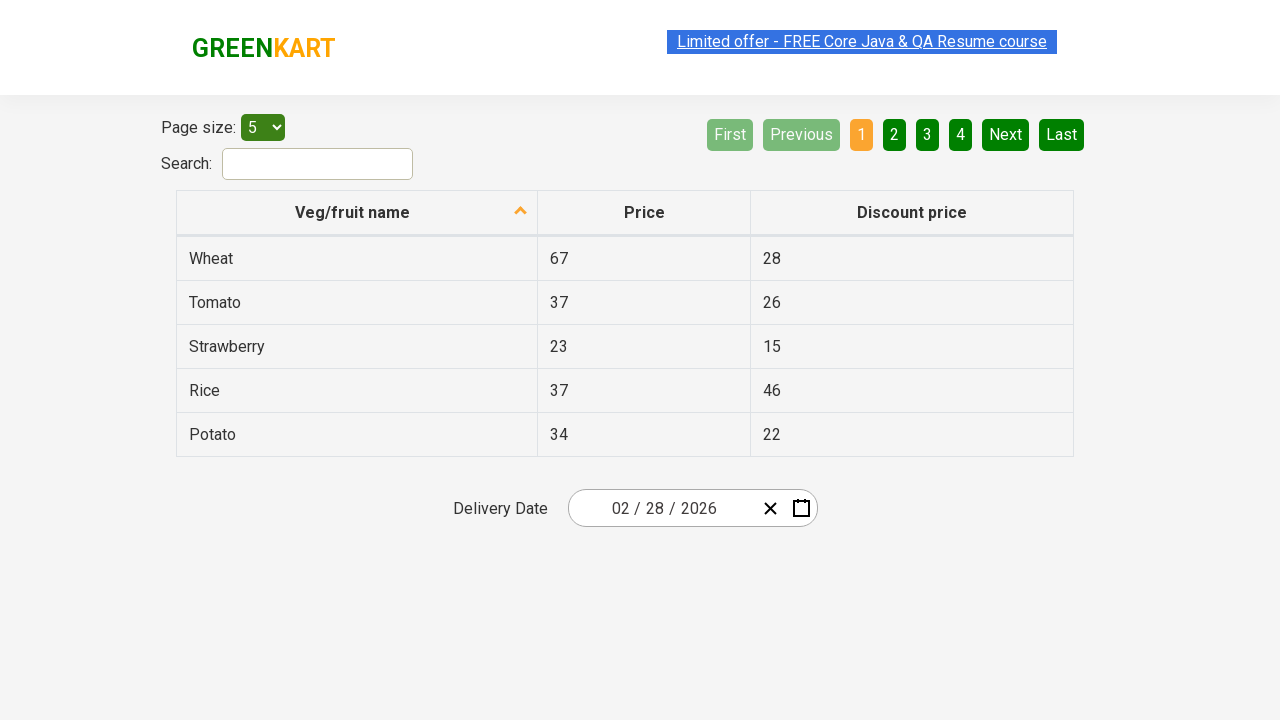

Verified that table contains 5 row(s)
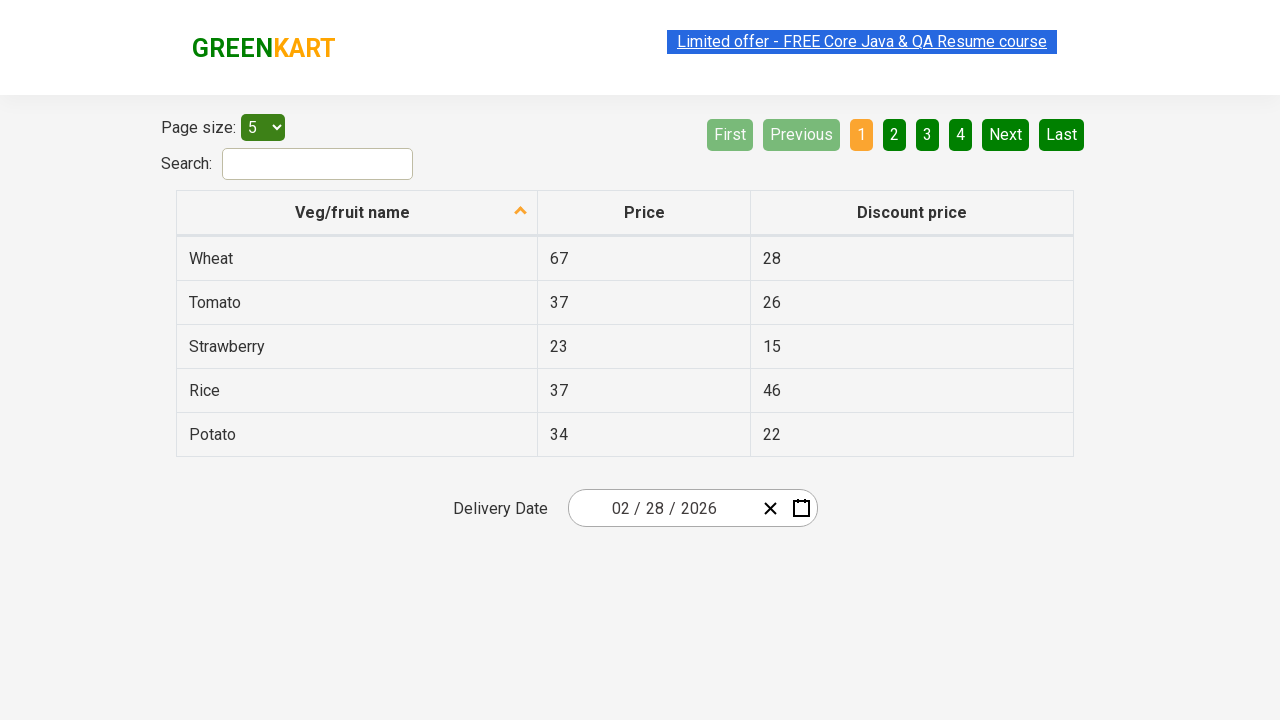

Verified that first table row contains 3 column(s)
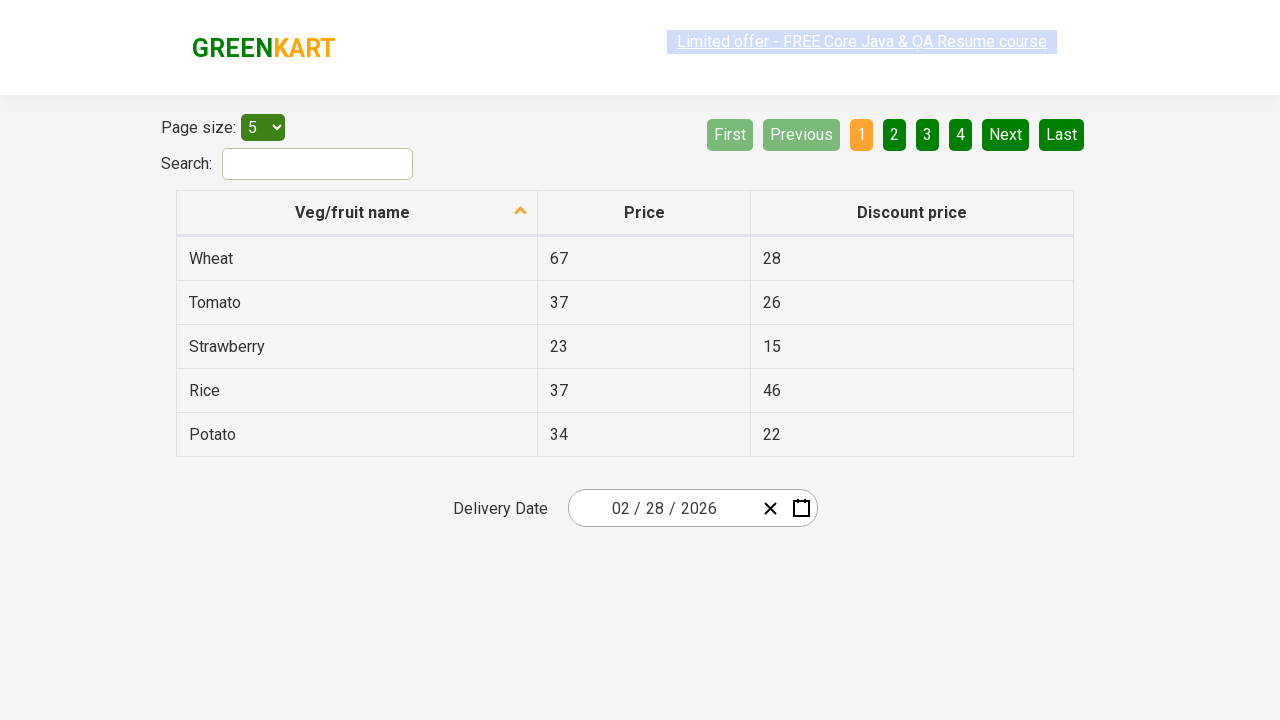

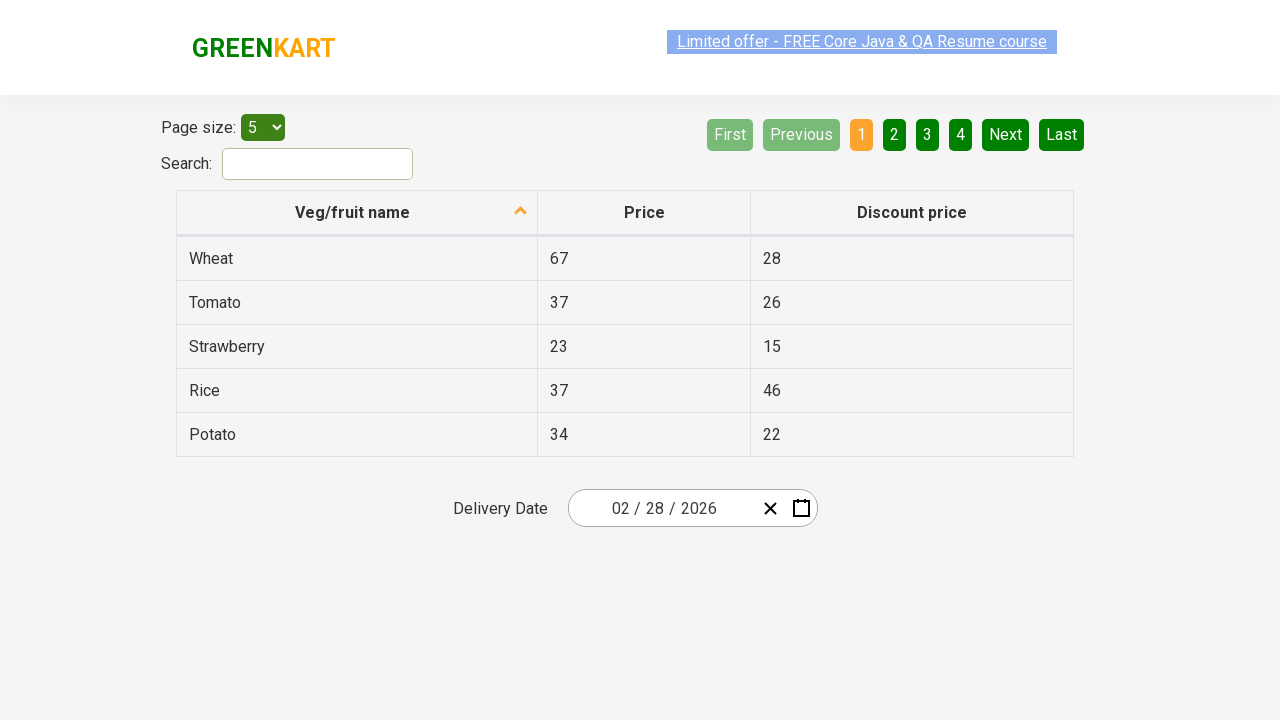